Verifies that the login page header displays the expected text "Log in to ZeroBank" by checking the h3 element on the page.

Starting URL: http://zero.webappsecurity.com/login.html

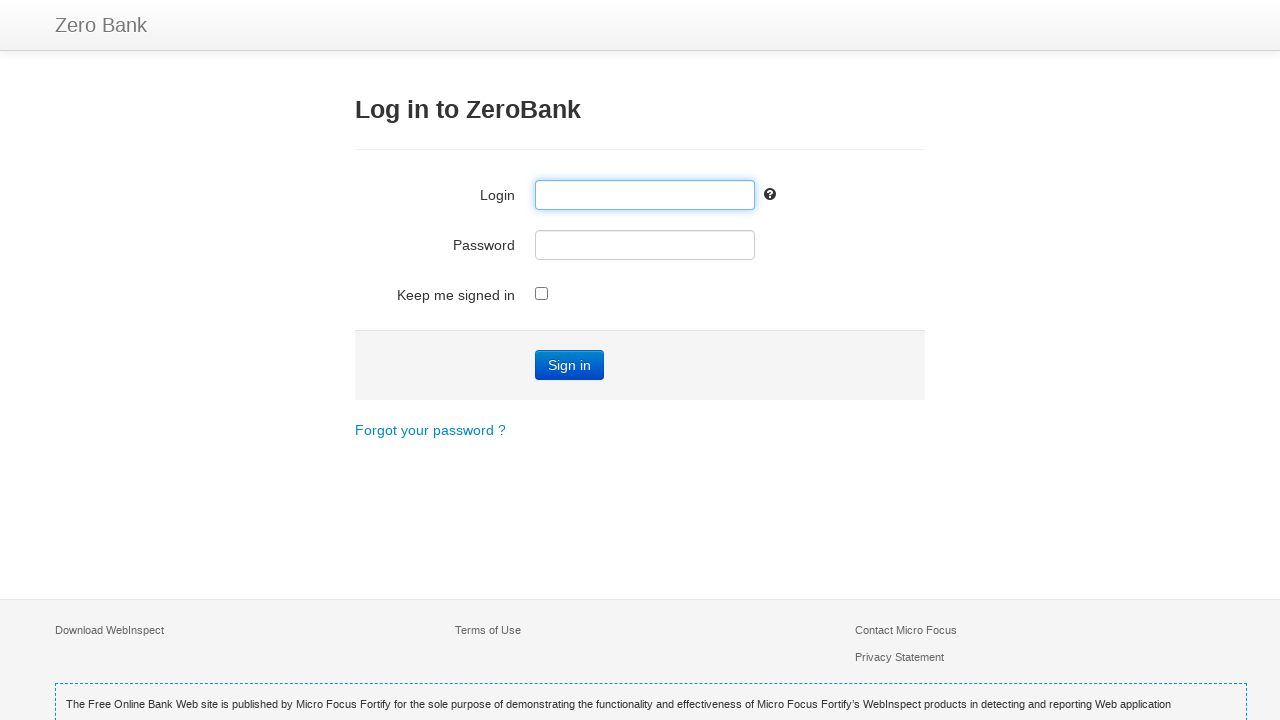

Navigated to ZeroBank login page
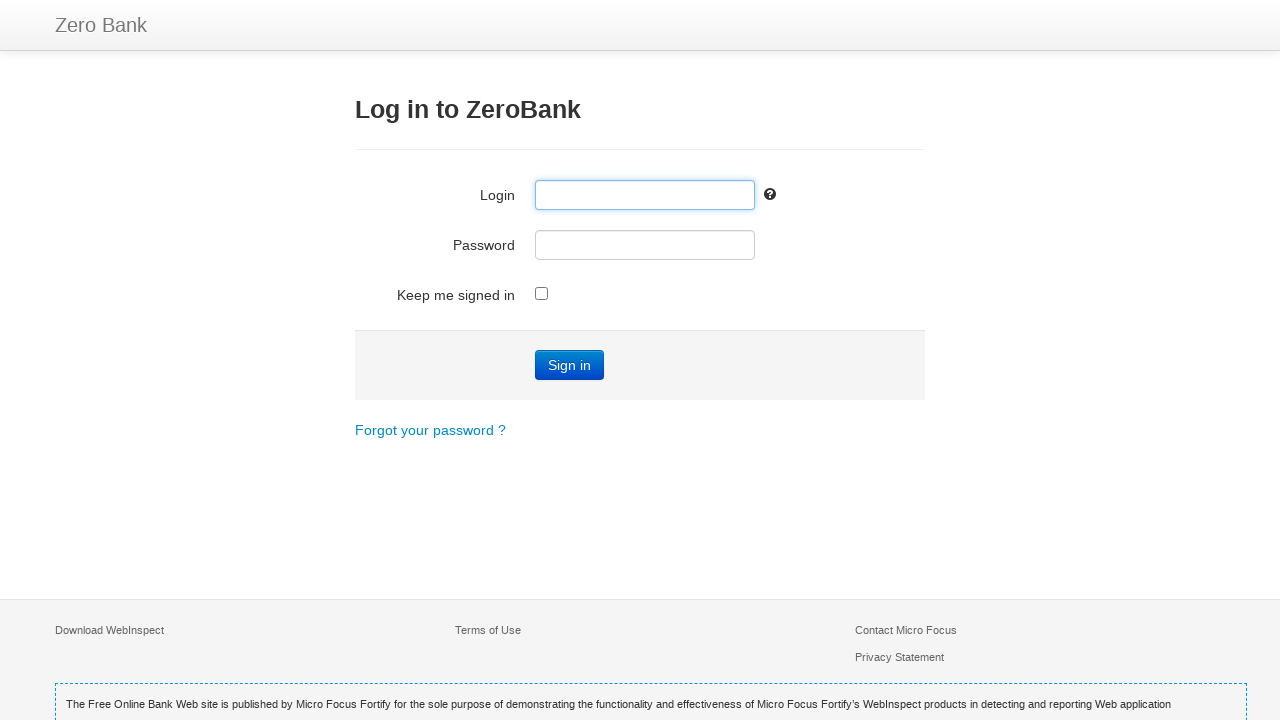

Header h3 element is now visible
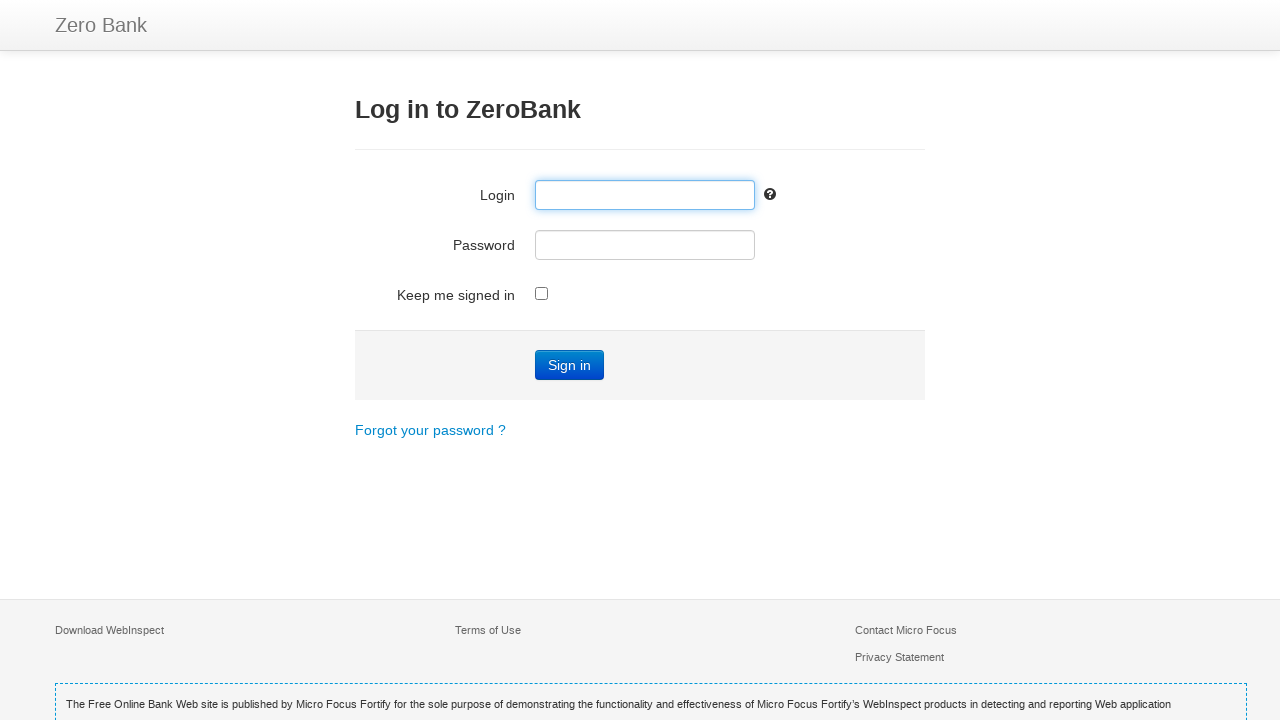

Retrieved header text content
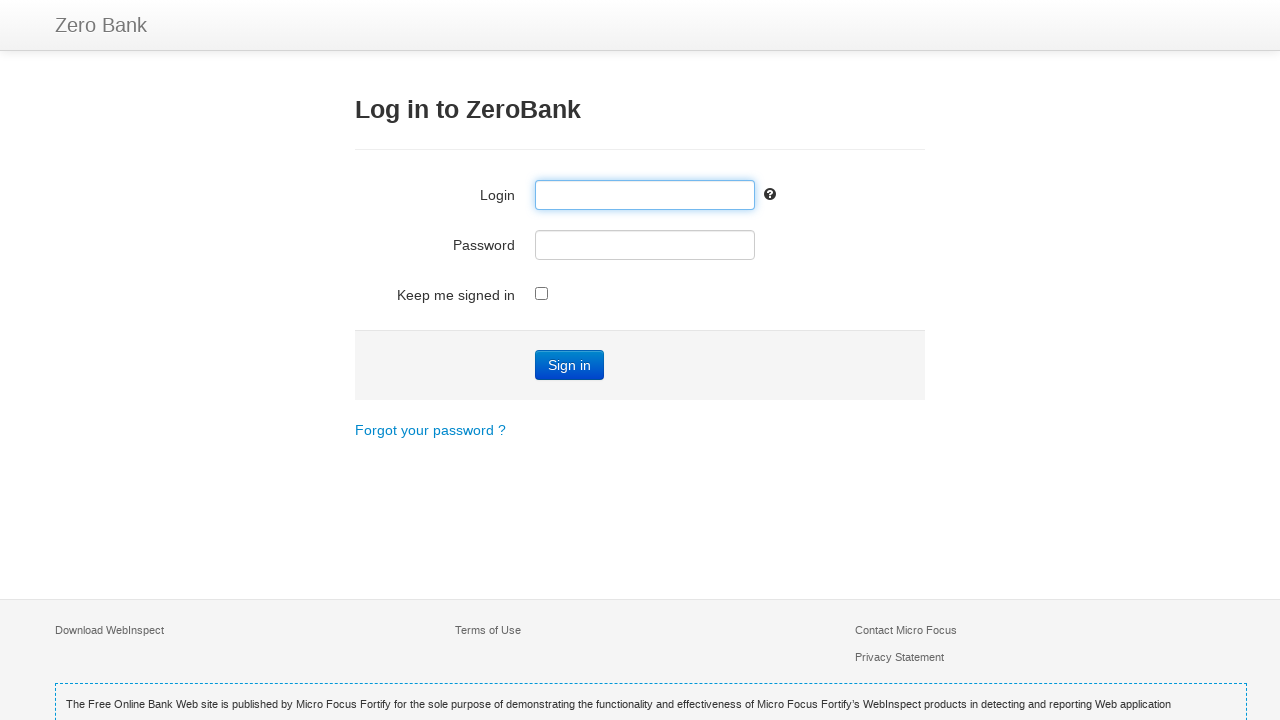

Header text verification passed - displays 'Log in to ZeroBank'
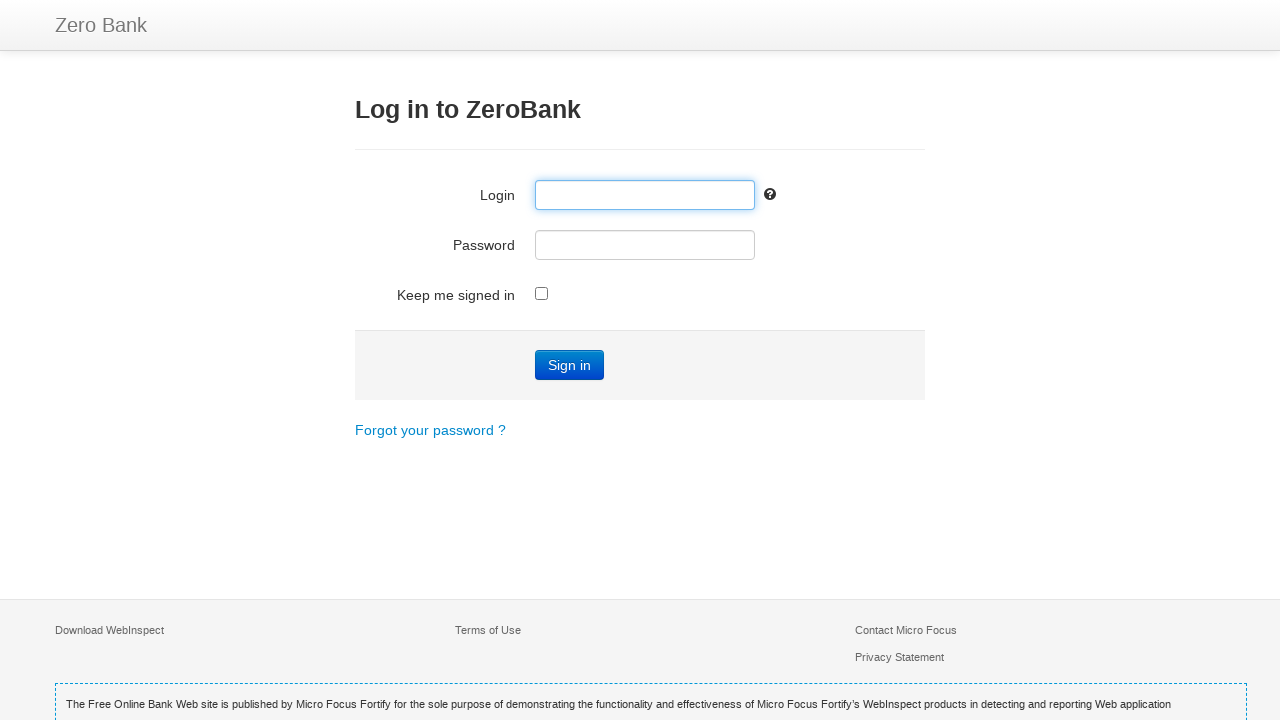

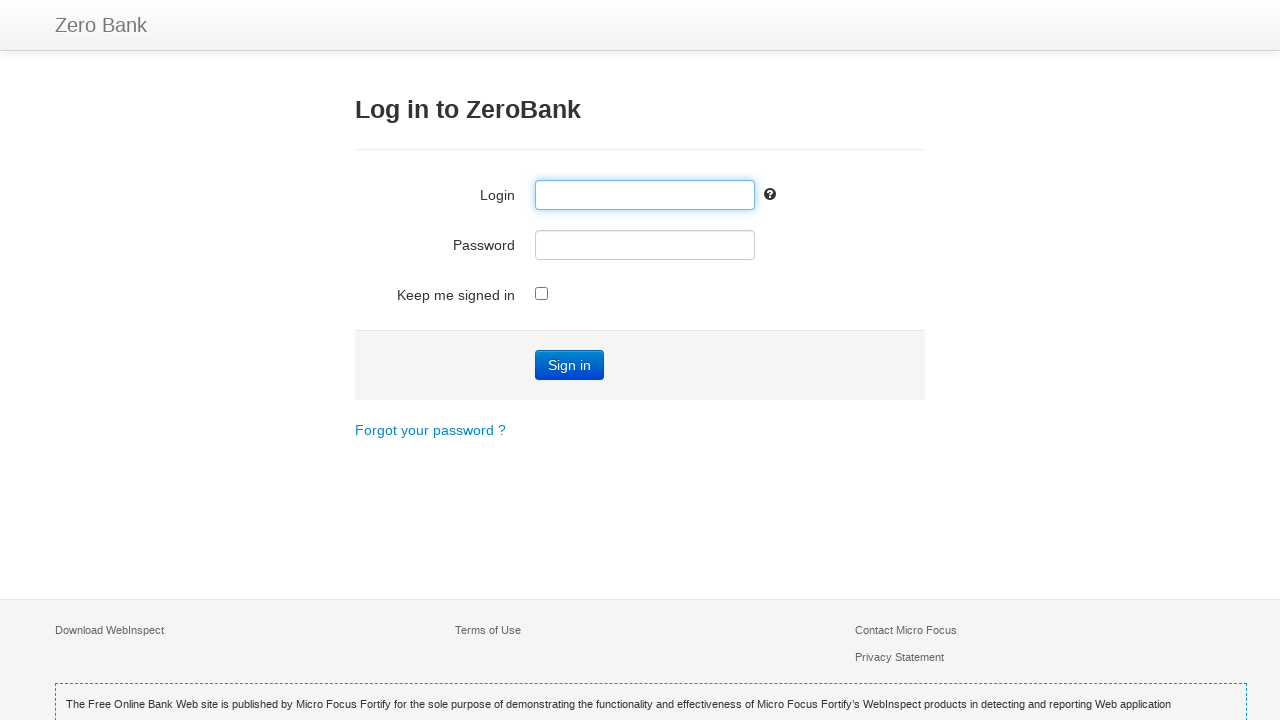